Tests iframe handling by navigating to W3Schools JavaScript tryit page, switching to the result iframe, and clicking a button within it

Starting URL: https://www.w3schools.com/js/tryit.asp?filename=tryjs_myfirst

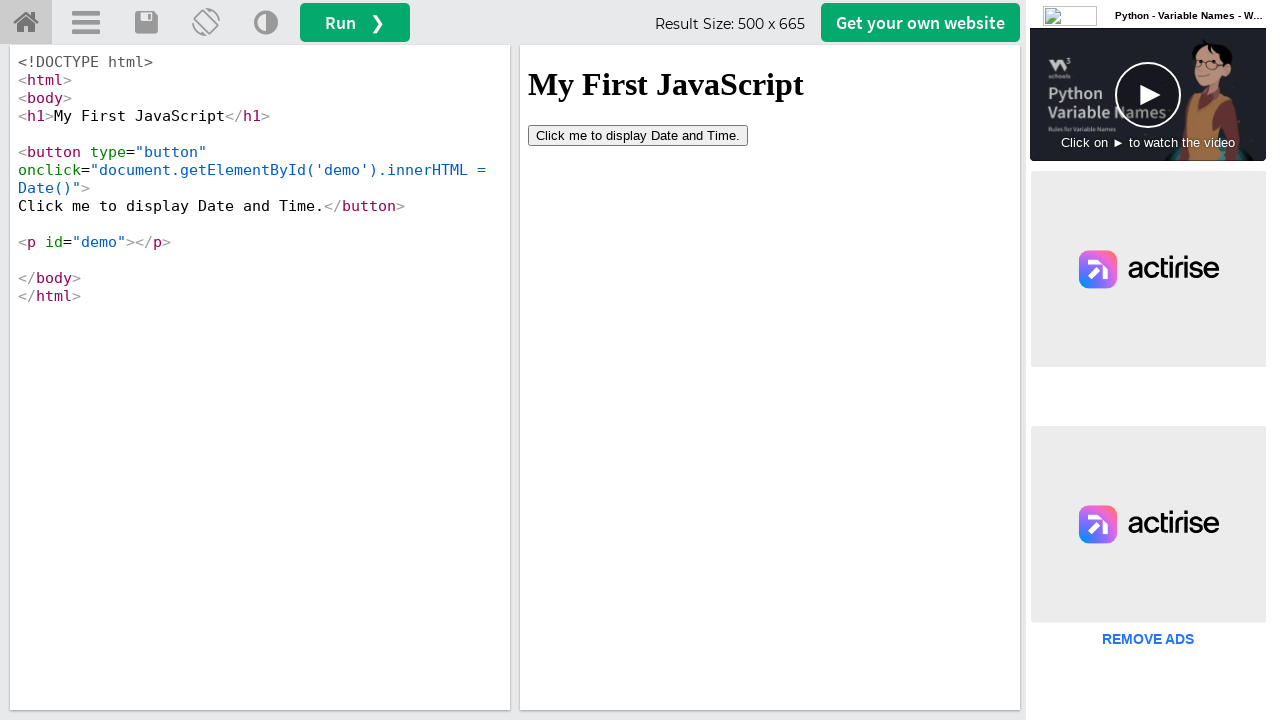

Waited for iframe#iframeResult to load
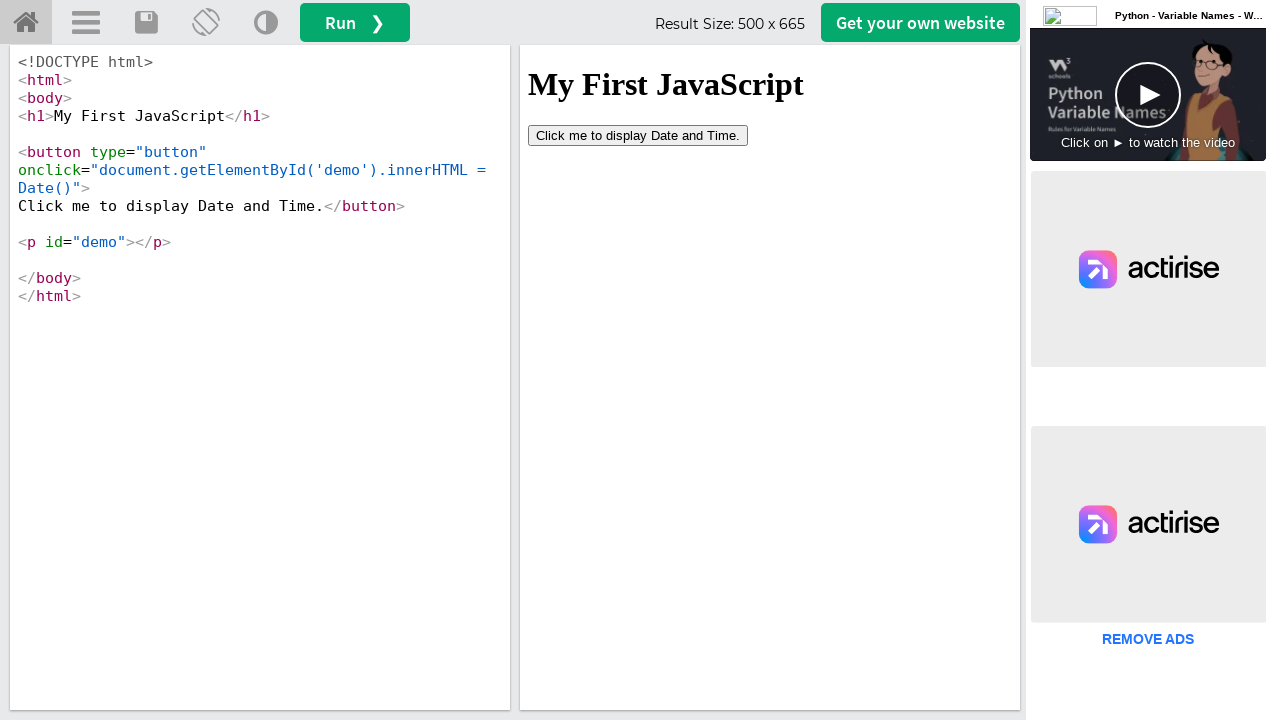

Located the iframeResult frame
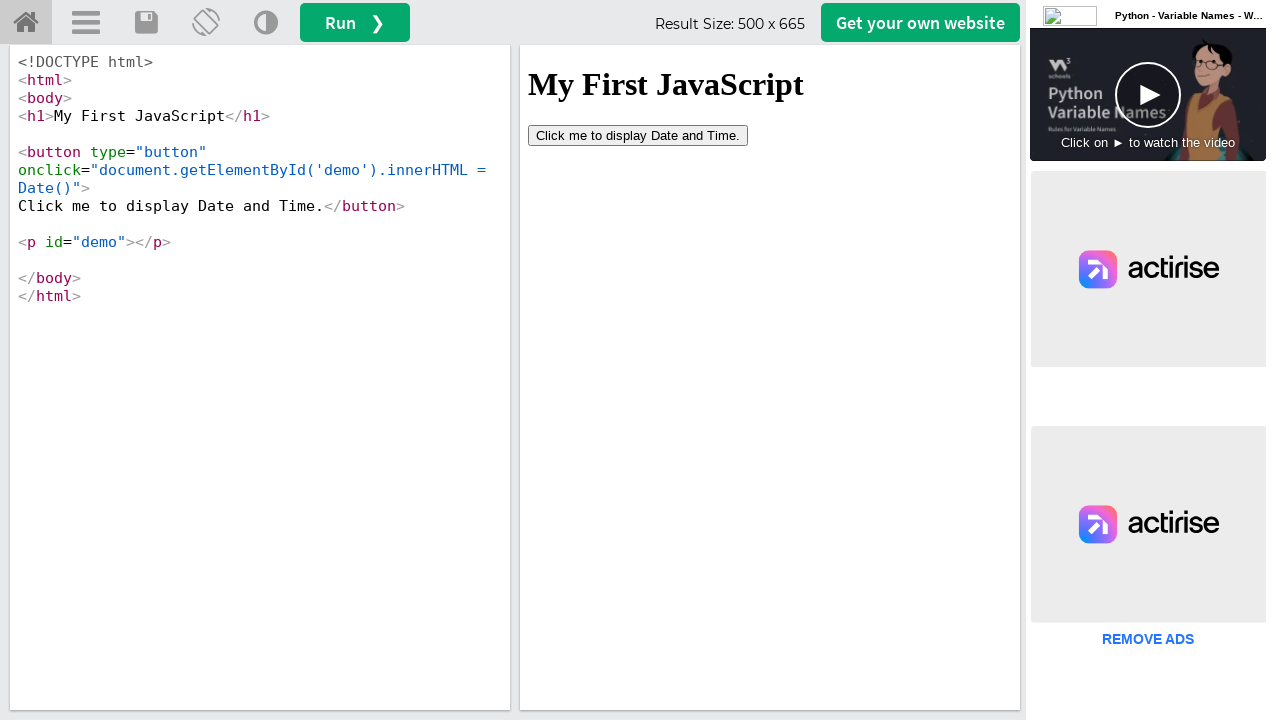

Clicked button within the iframe at (638, 135) on #iframeResult >> internal:control=enter-frame >> button[type='button']
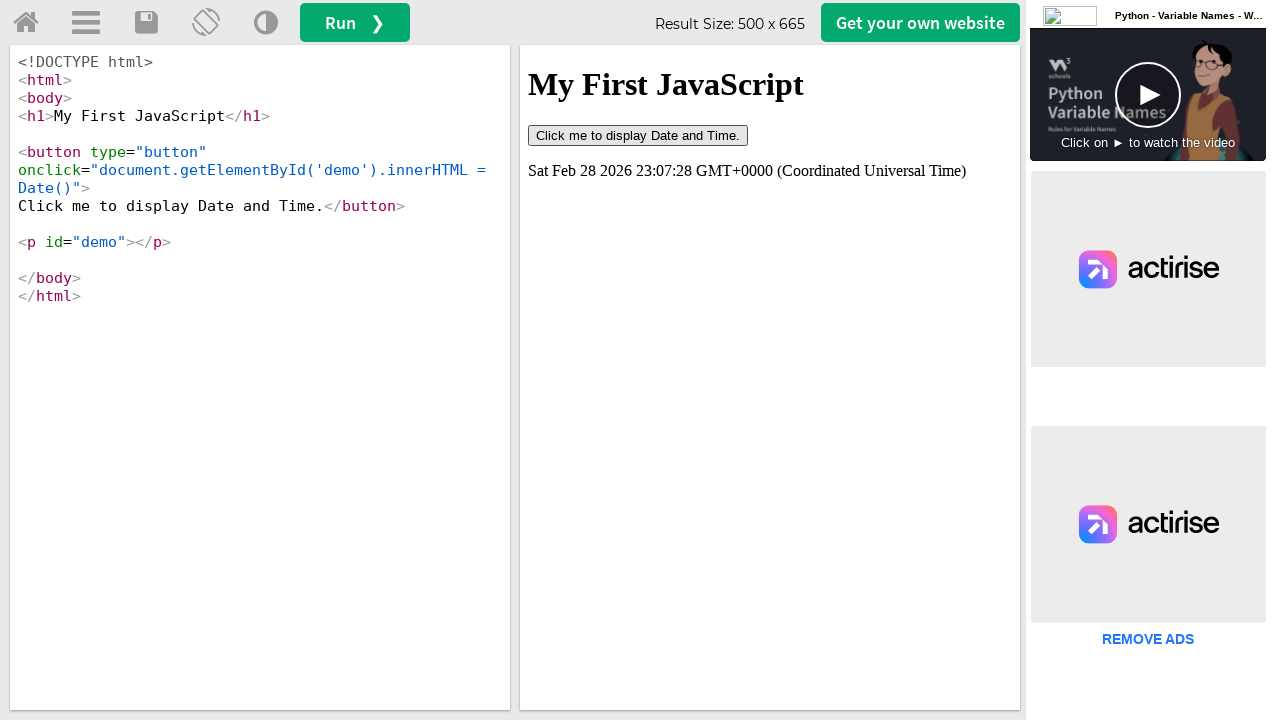

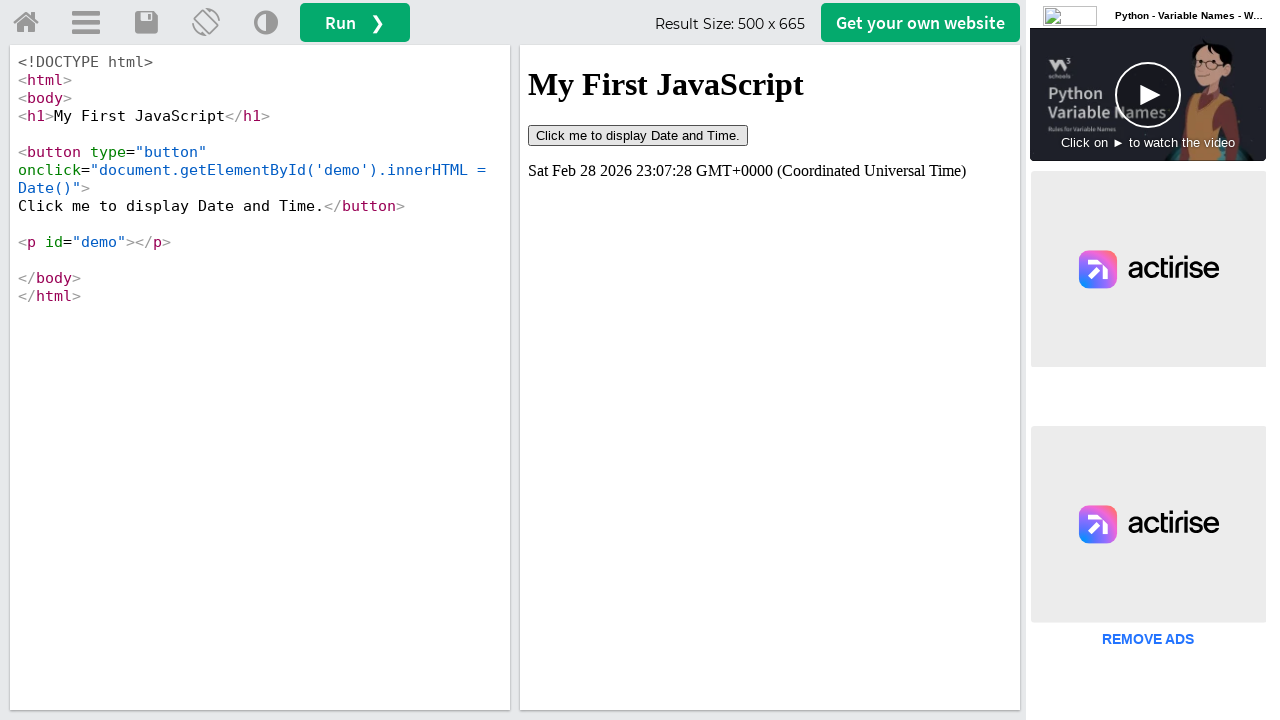